Tests the car rental search behavior when entering an extremely long input string that produces no matching results, verifying that appropriate error handling occurs.

Starting URL: https://www.booking.com/?lang=en-gb

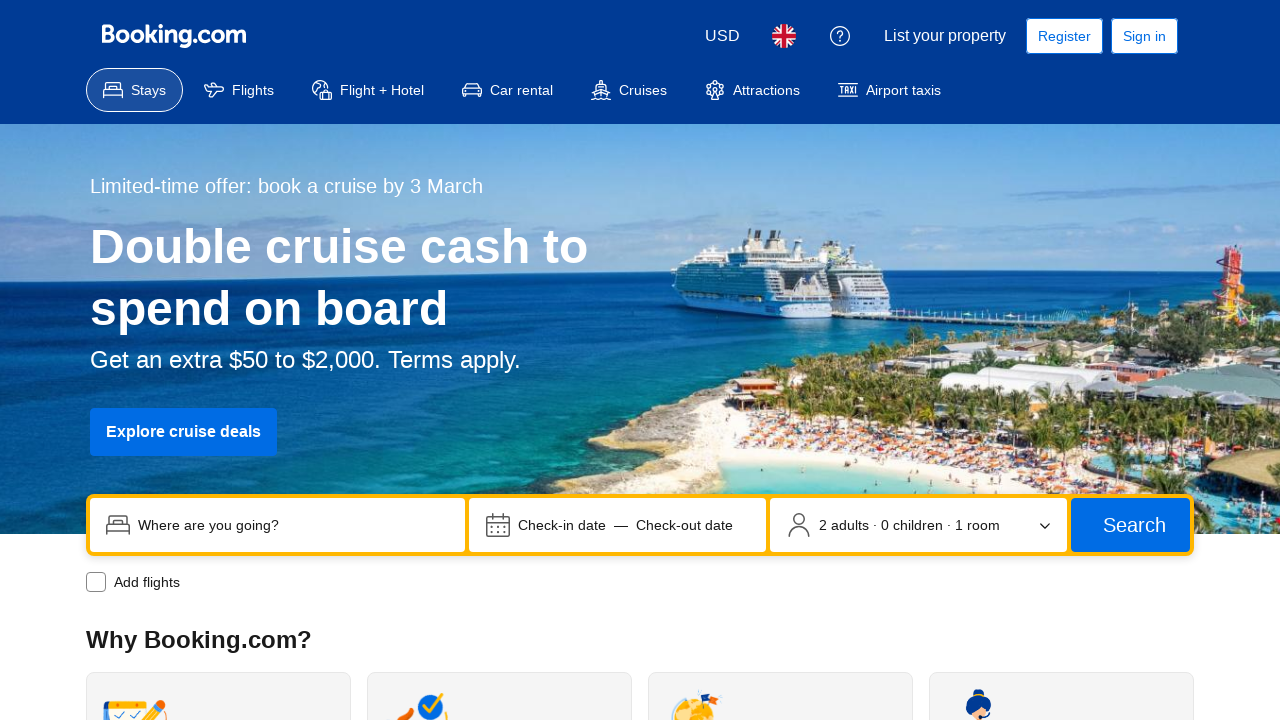

Clicked 'Car rentals' tab at (508, 90) on #cars
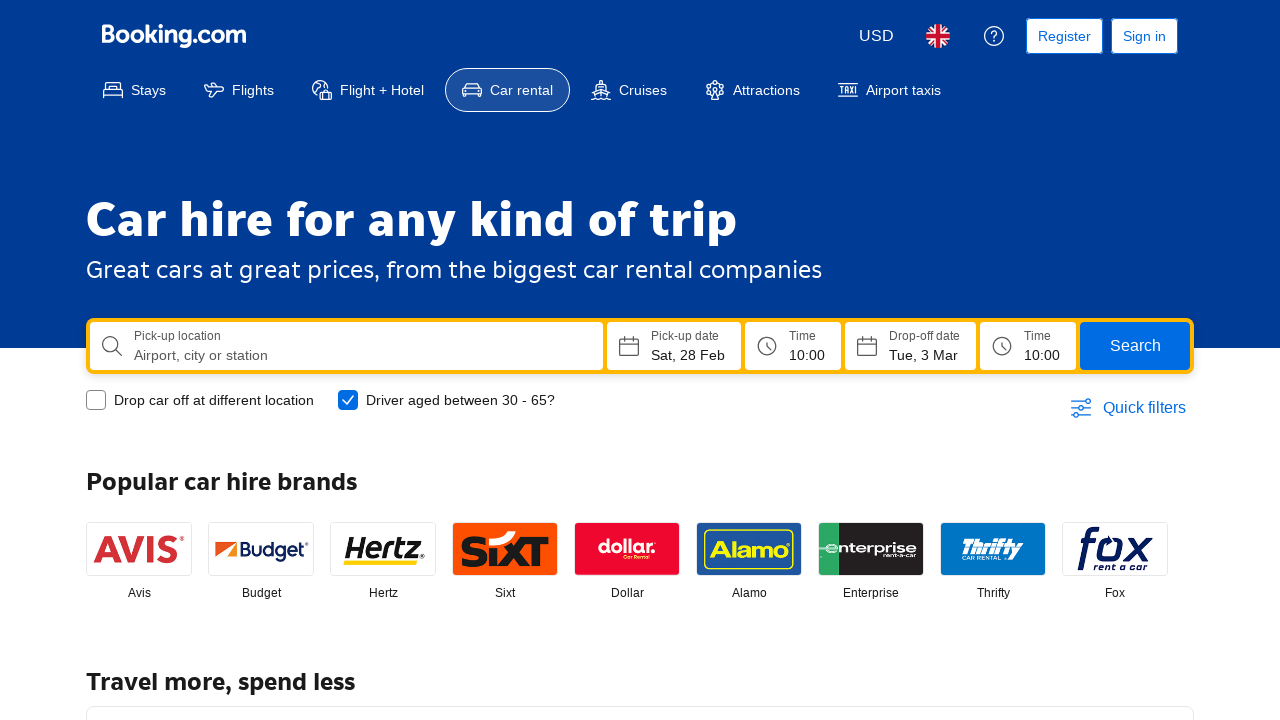

Cleared pickup location input field on input[name='pickup-location'].SearchBoxFieldAutocomplete_input
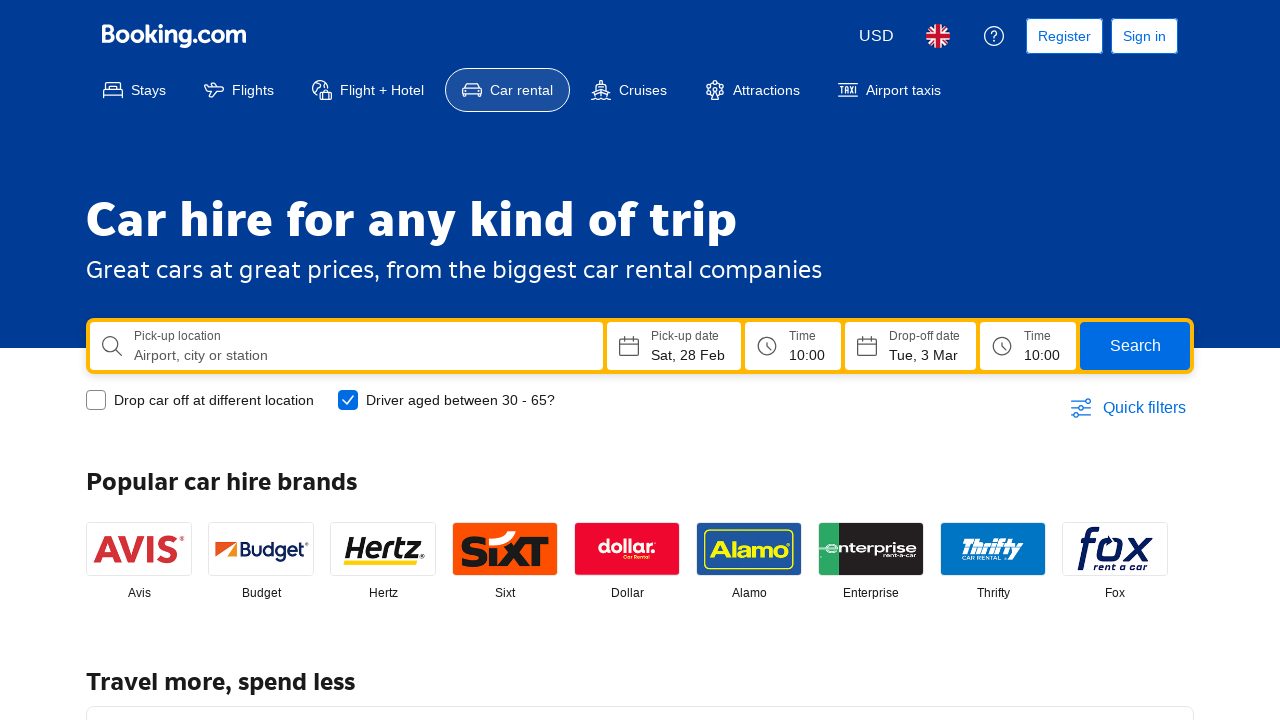

Filled pickup location field with 500-character string on input[name='pickup-location'].SearchBoxFieldAutocomplete_input
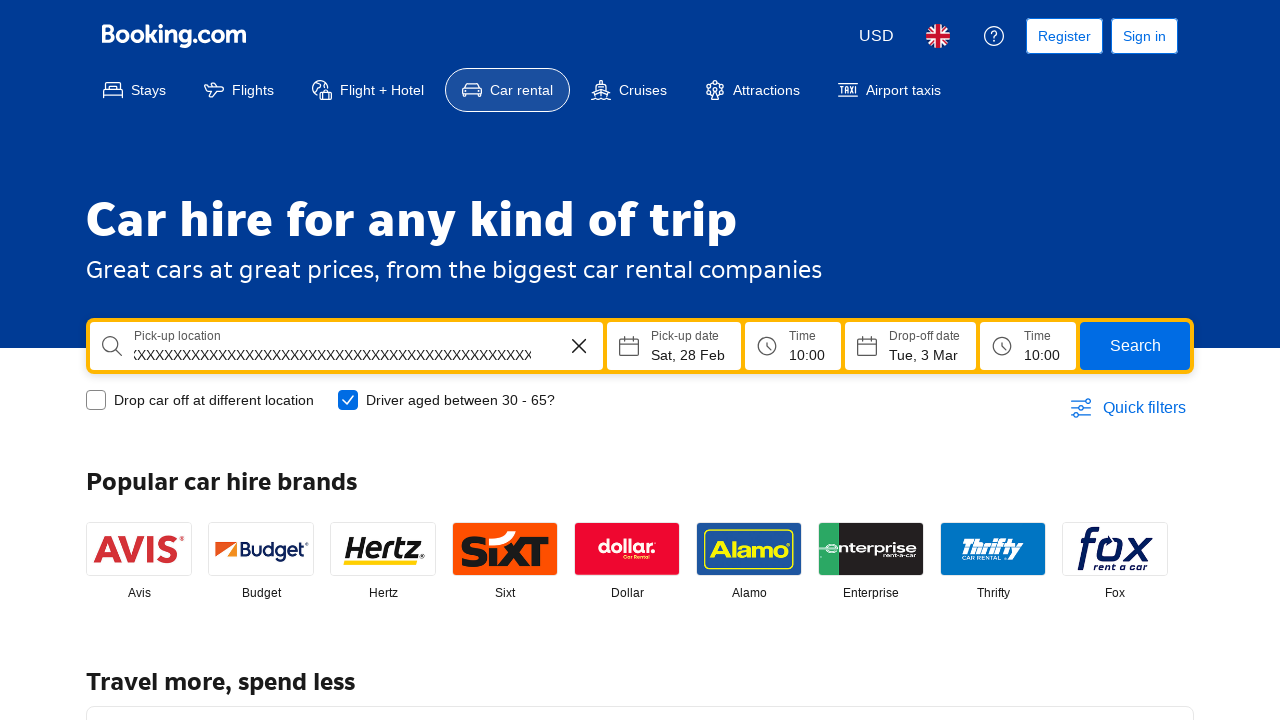

'No Results' dropdown appeared
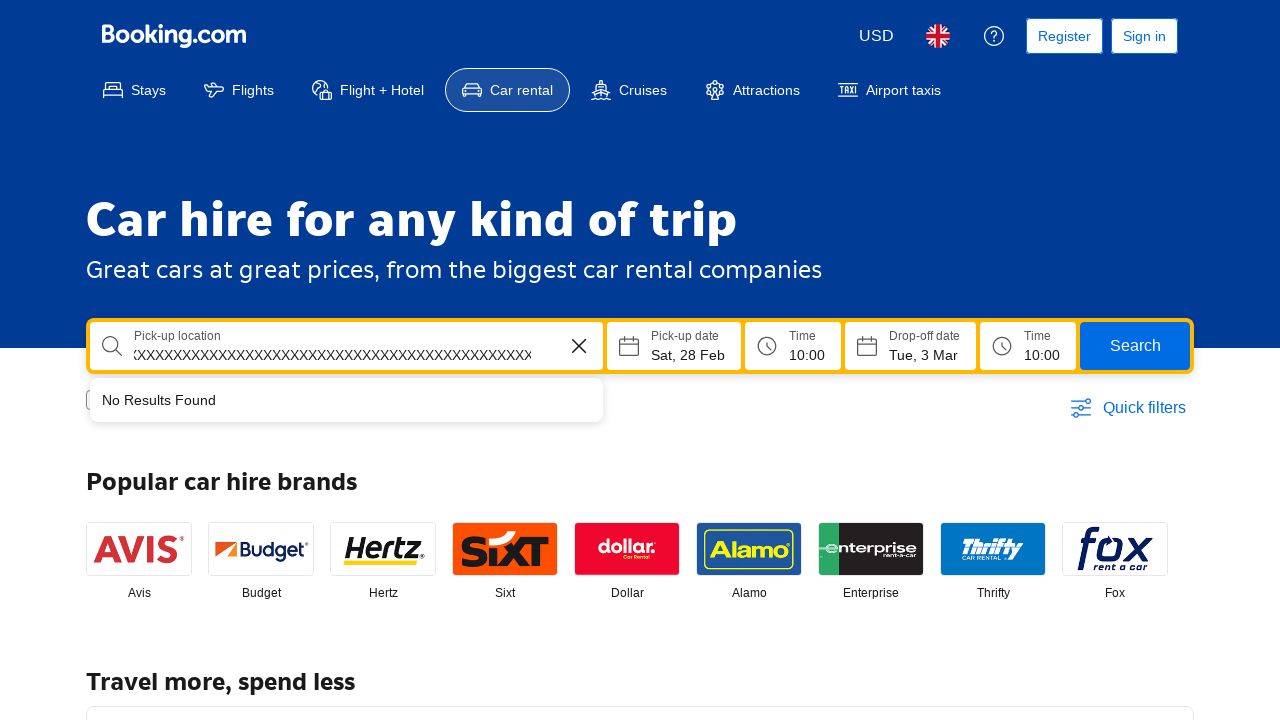

Clicked Search button at (1135, 346) on span.LPCM_b7bff305
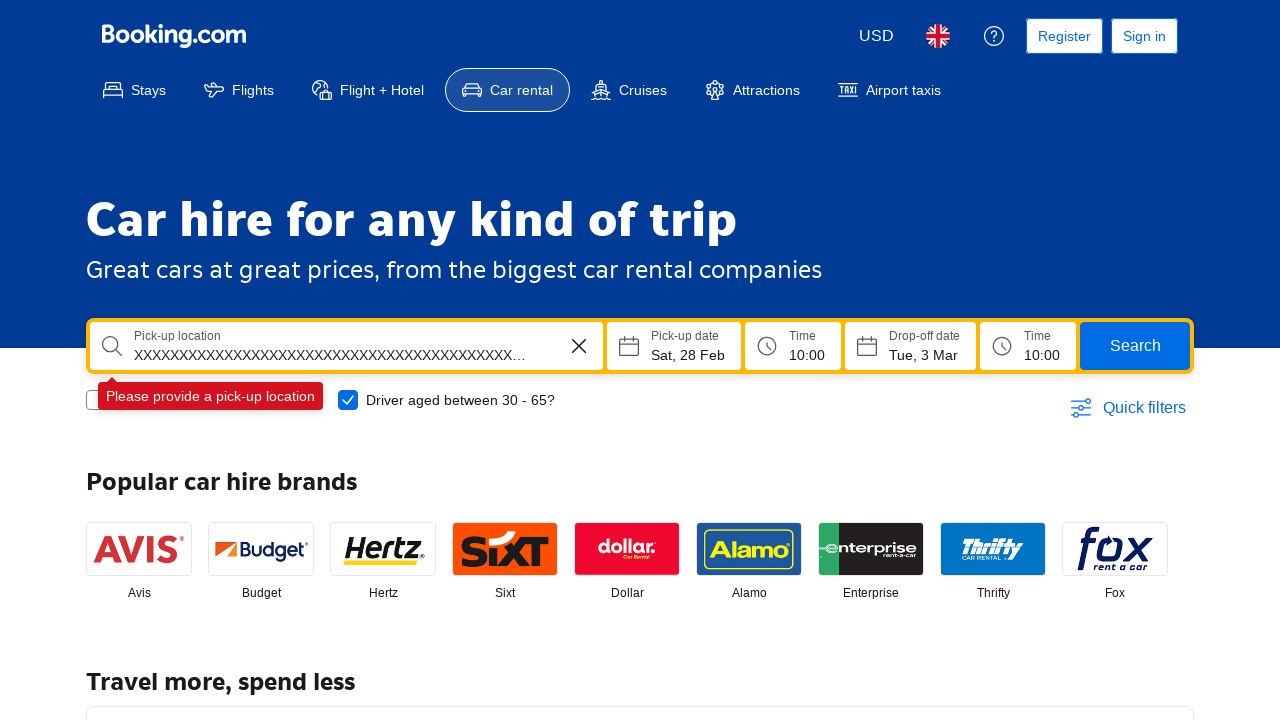

Error message appeared for invalid search input
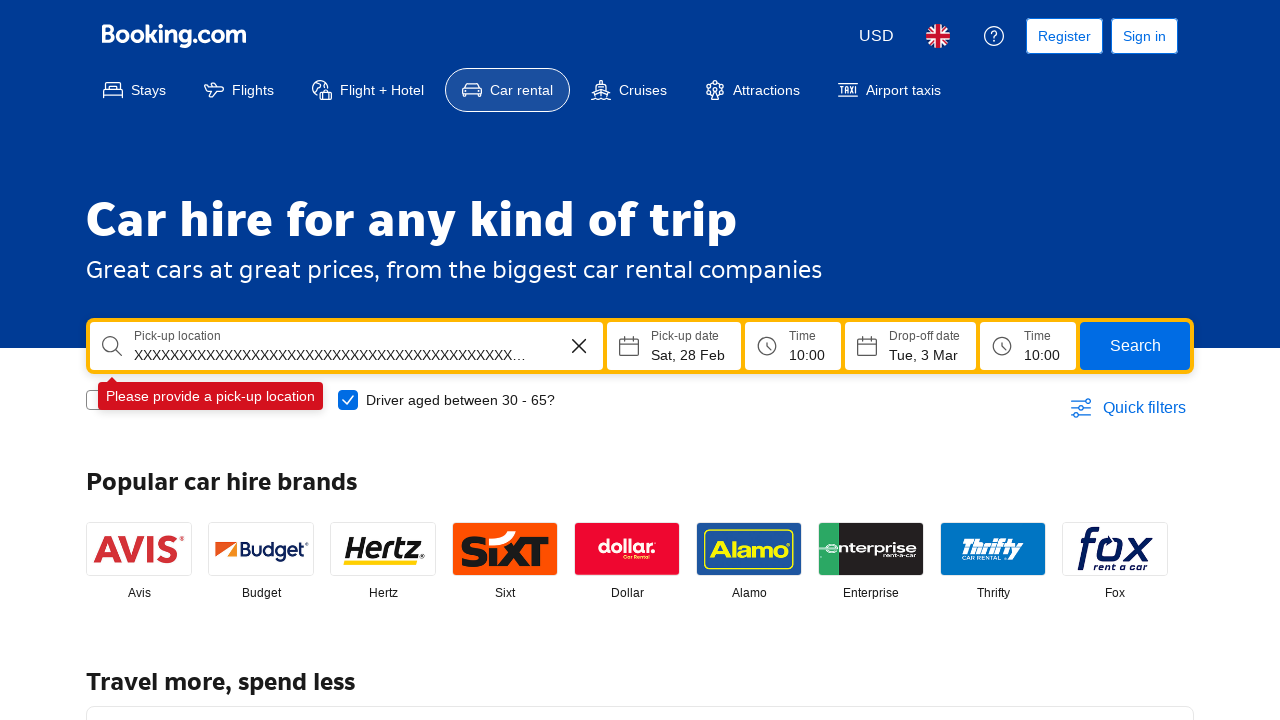

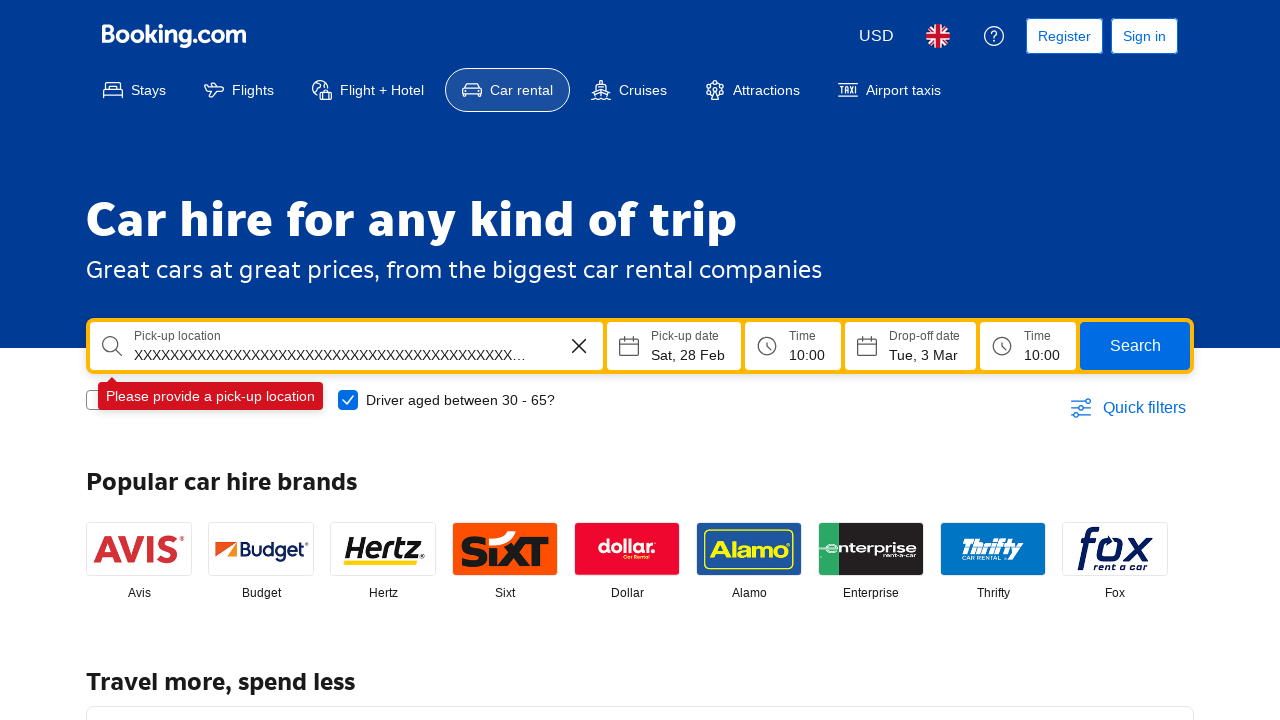